Navigates to a blog page and verifies the presence of a data table by checking its rows and columns

Starting URL: http://only-testing-blog.blogspot.in/2013/09/test.html

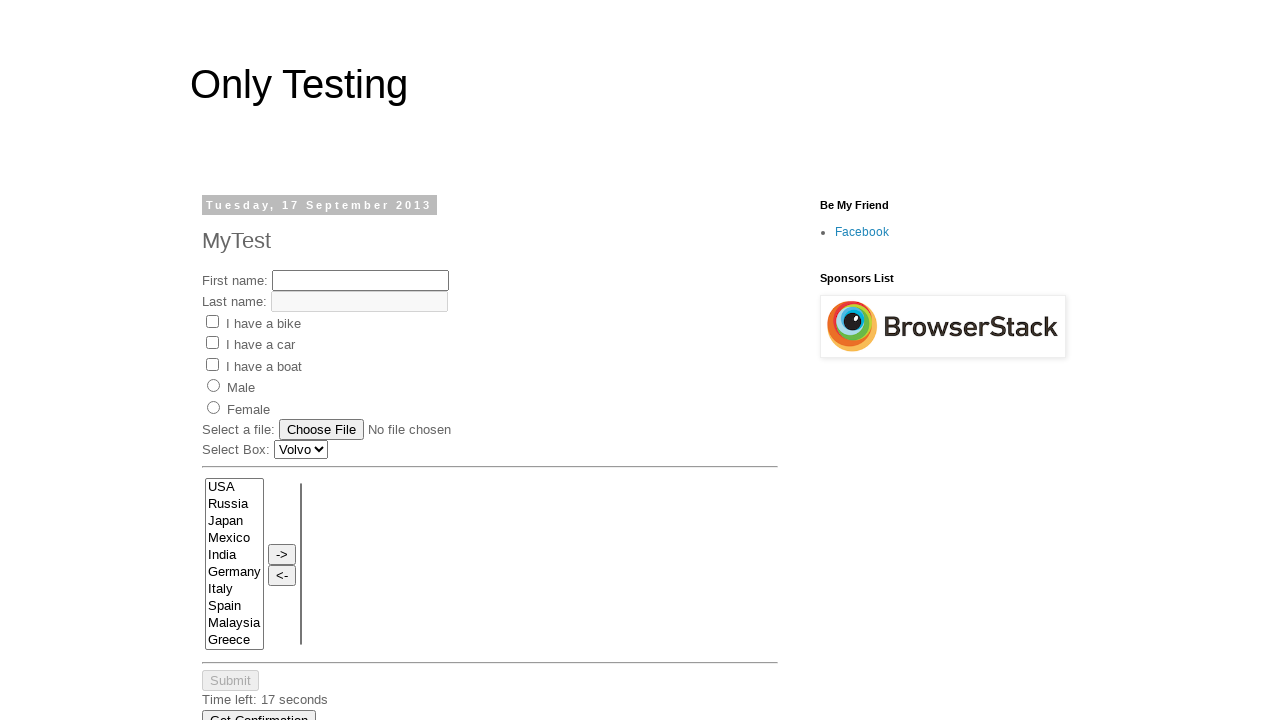

Waited for data table to be present on blog page
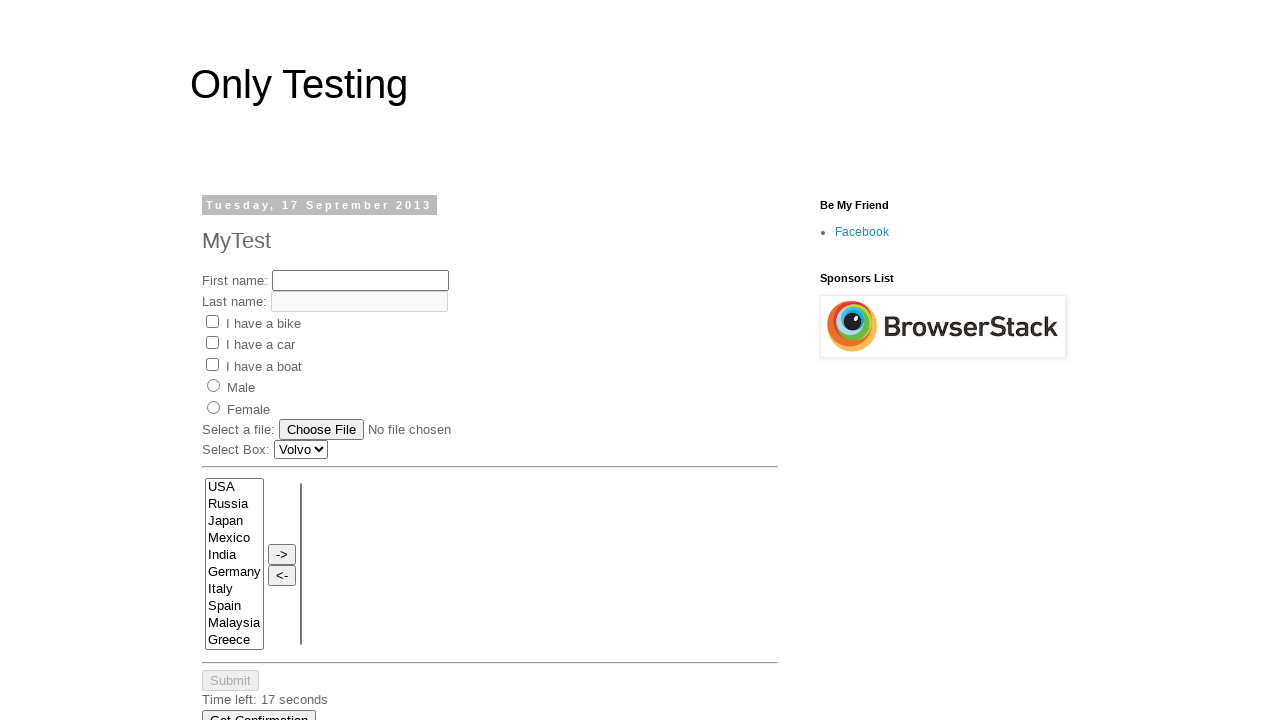

Located all table rows
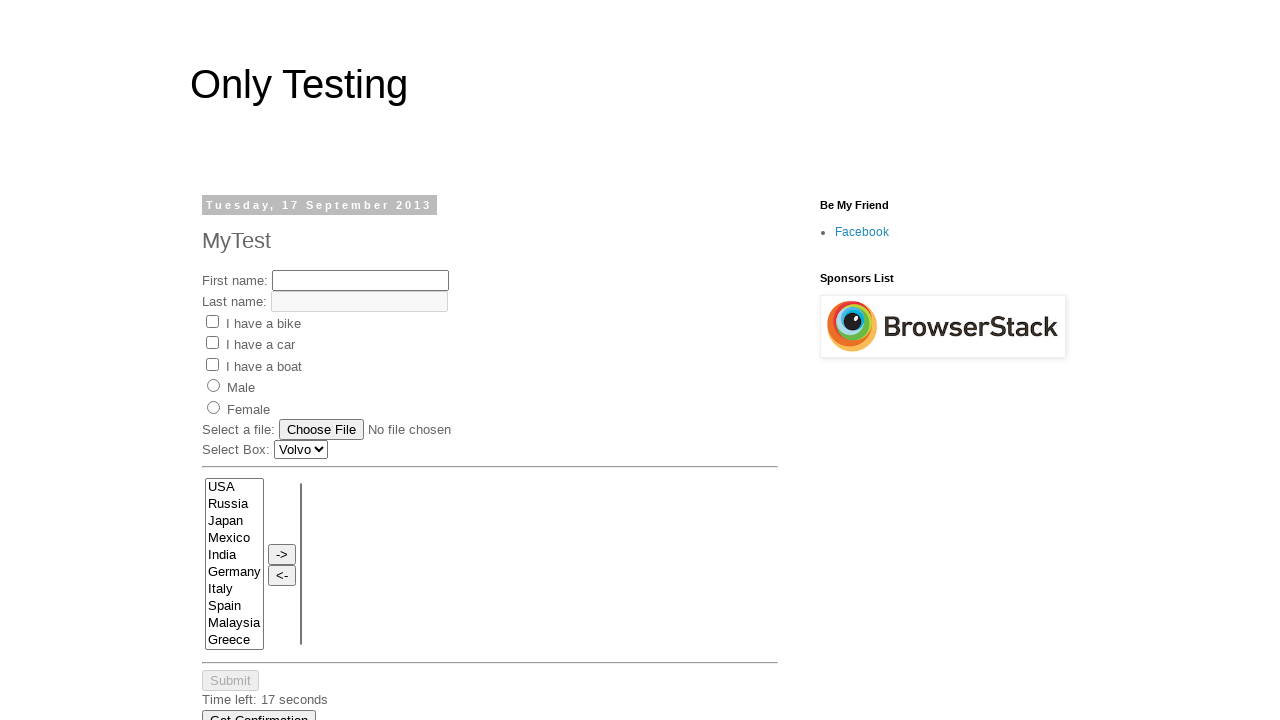

Verified that table contains rows
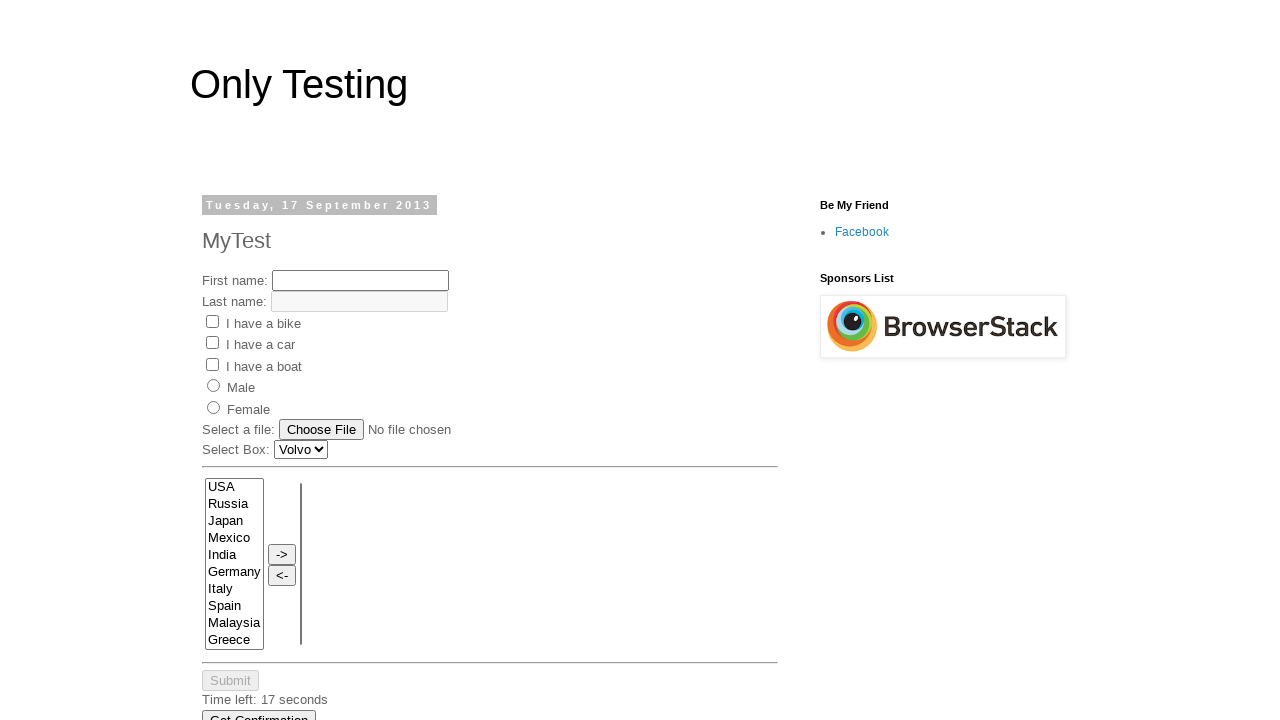

Located all columns in first table row
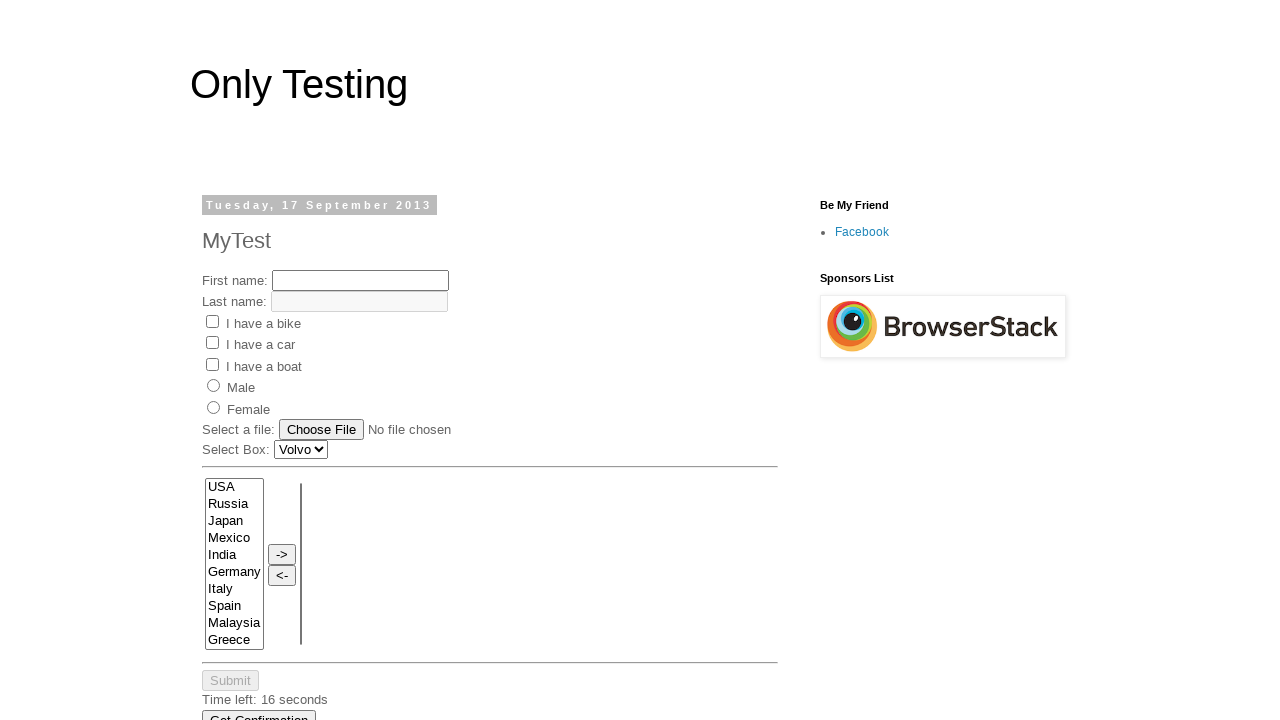

Verified that table contains columns
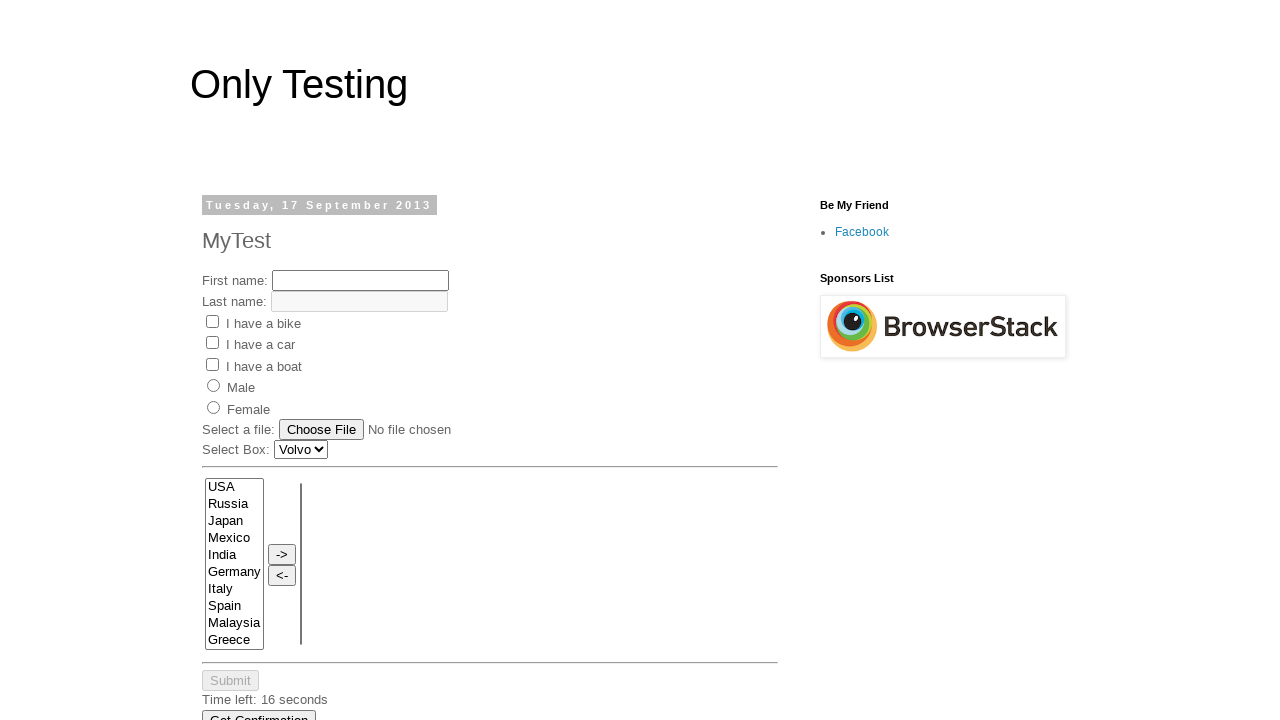

Located table cell at row 1, column 1
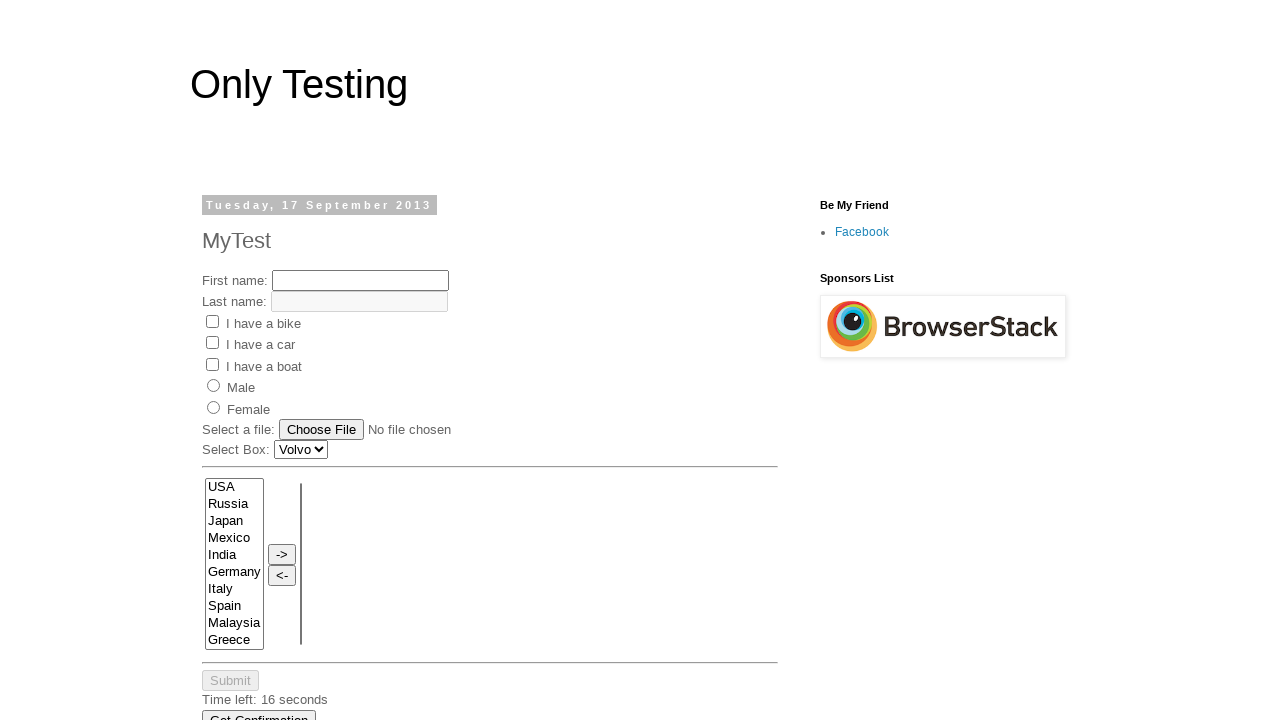

Verified cell at row 1, column 1 is visible
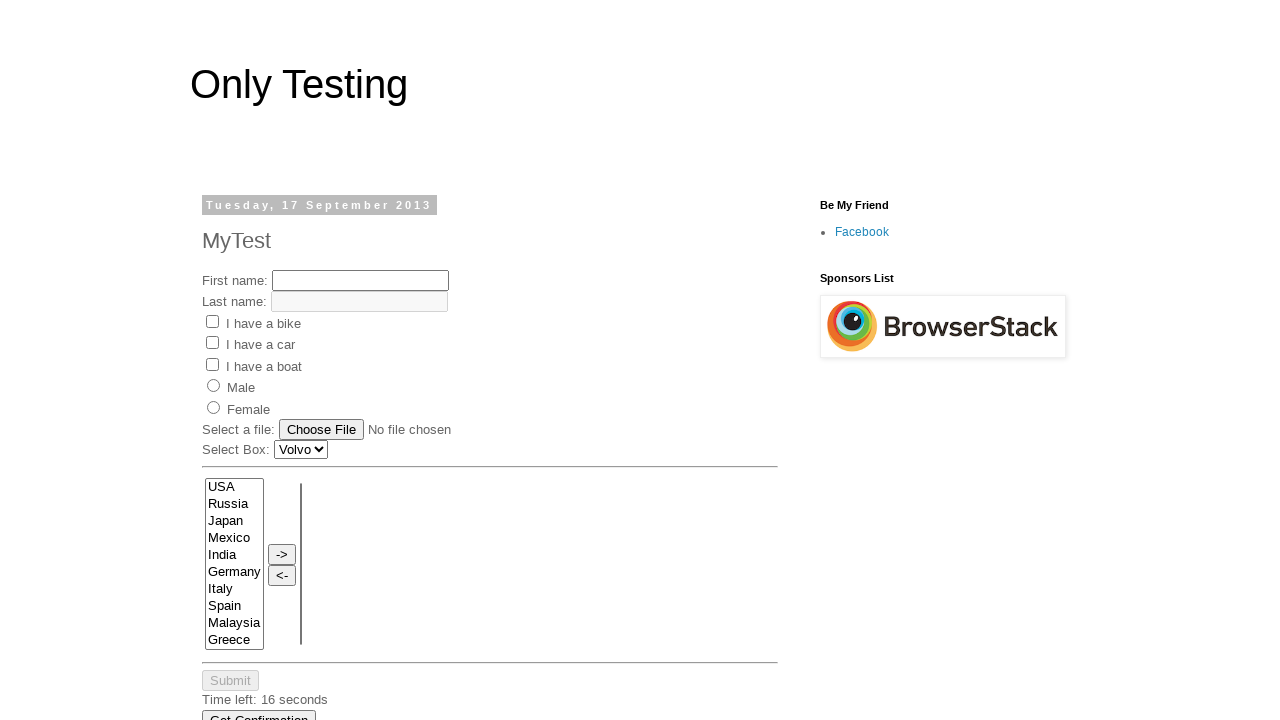

Located table cell at row 1, column 2
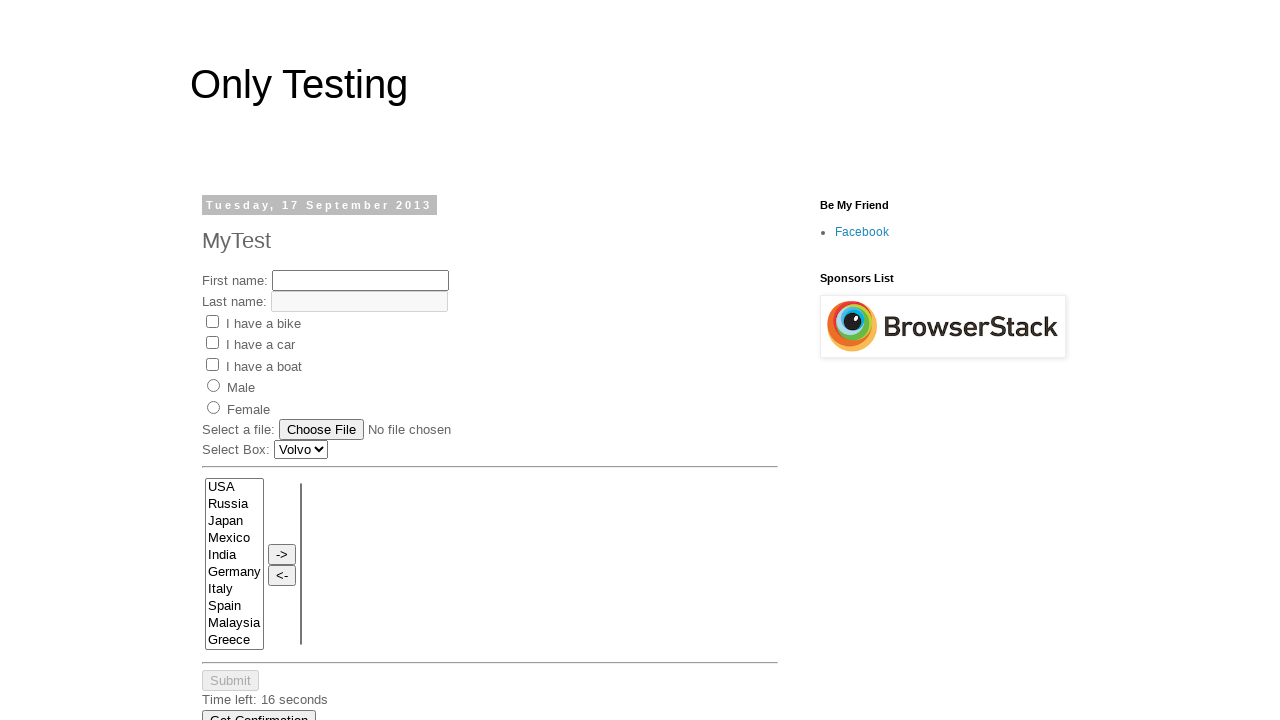

Verified cell at row 1, column 2 is visible
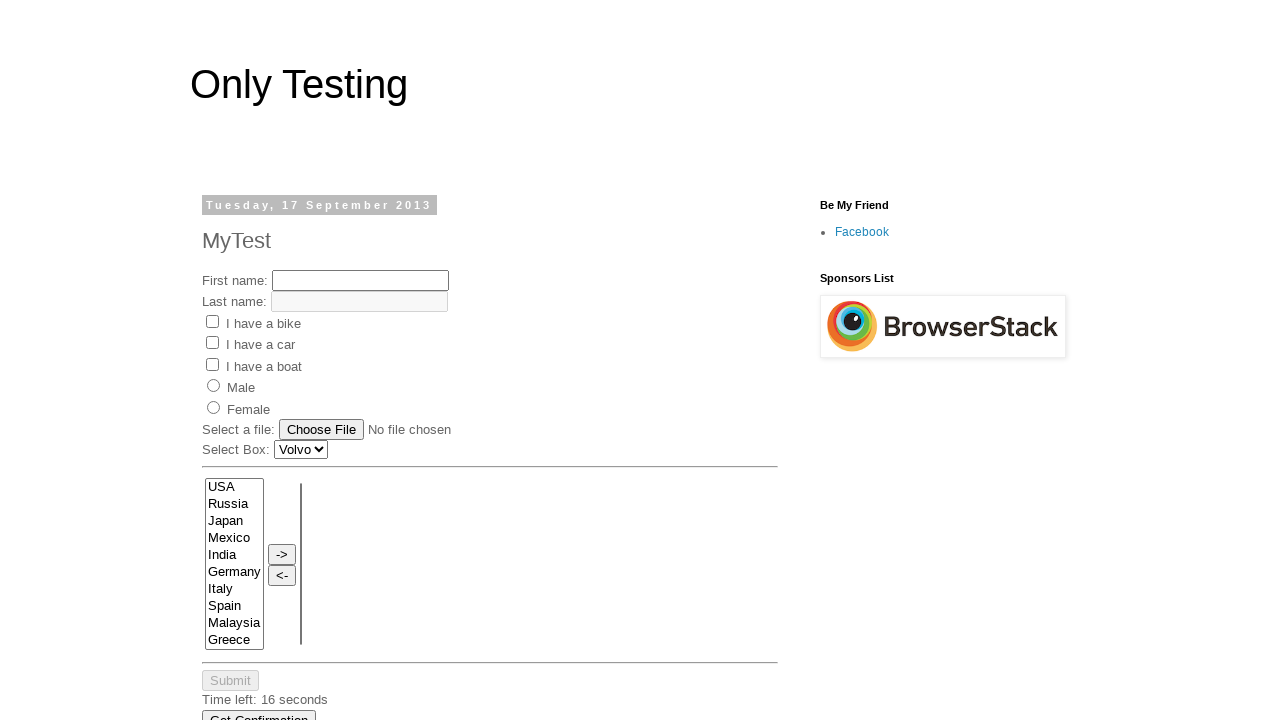

Located table cell at row 1, column 3
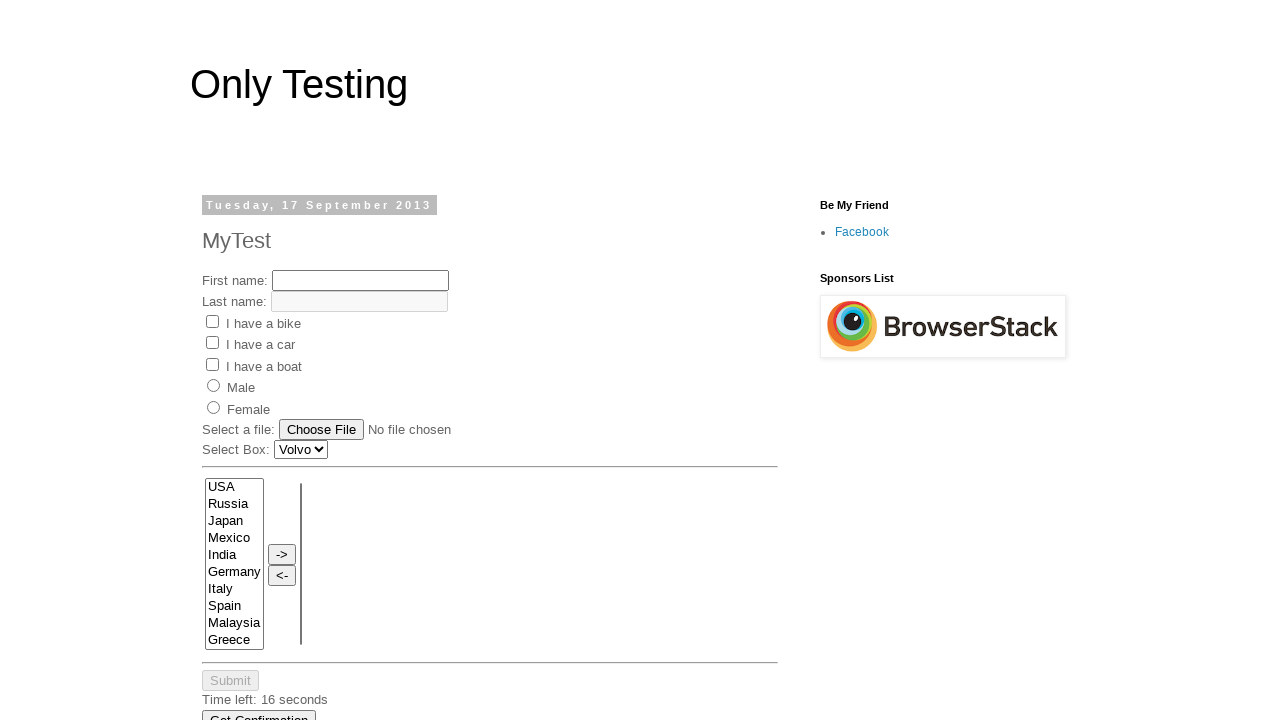

Verified cell at row 1, column 3 is visible
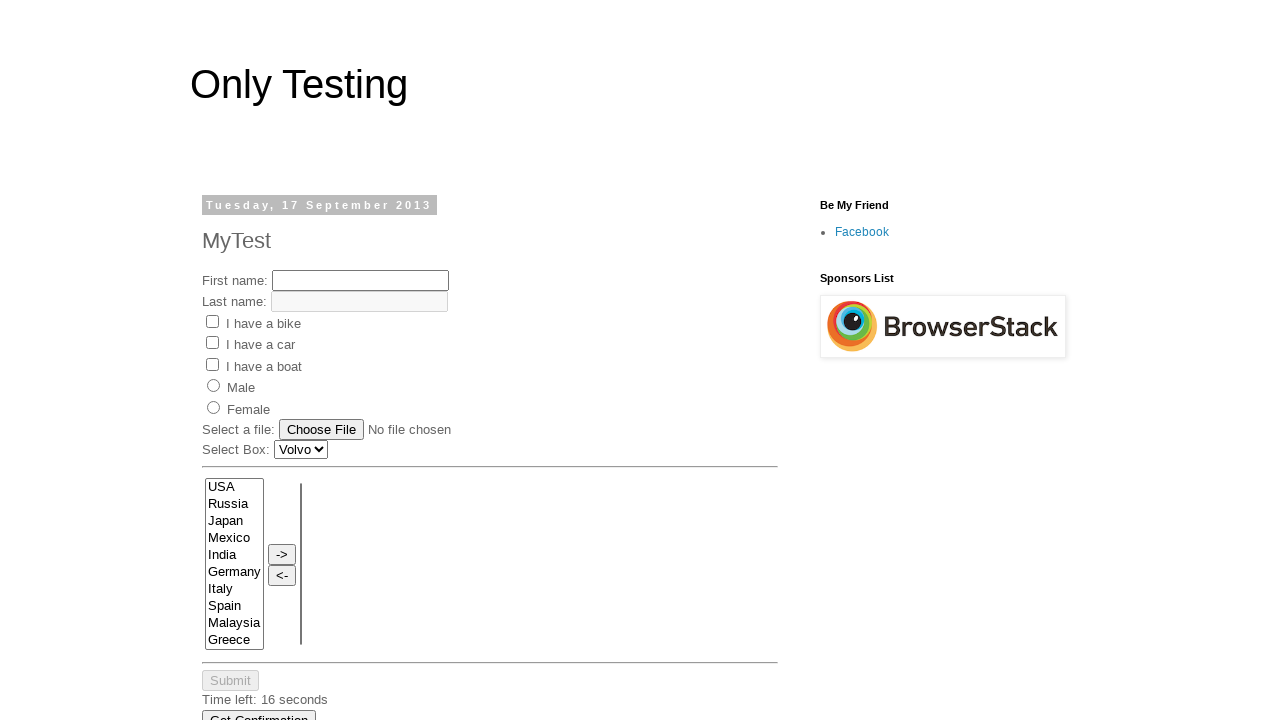

Located table cell at row 1, column 4
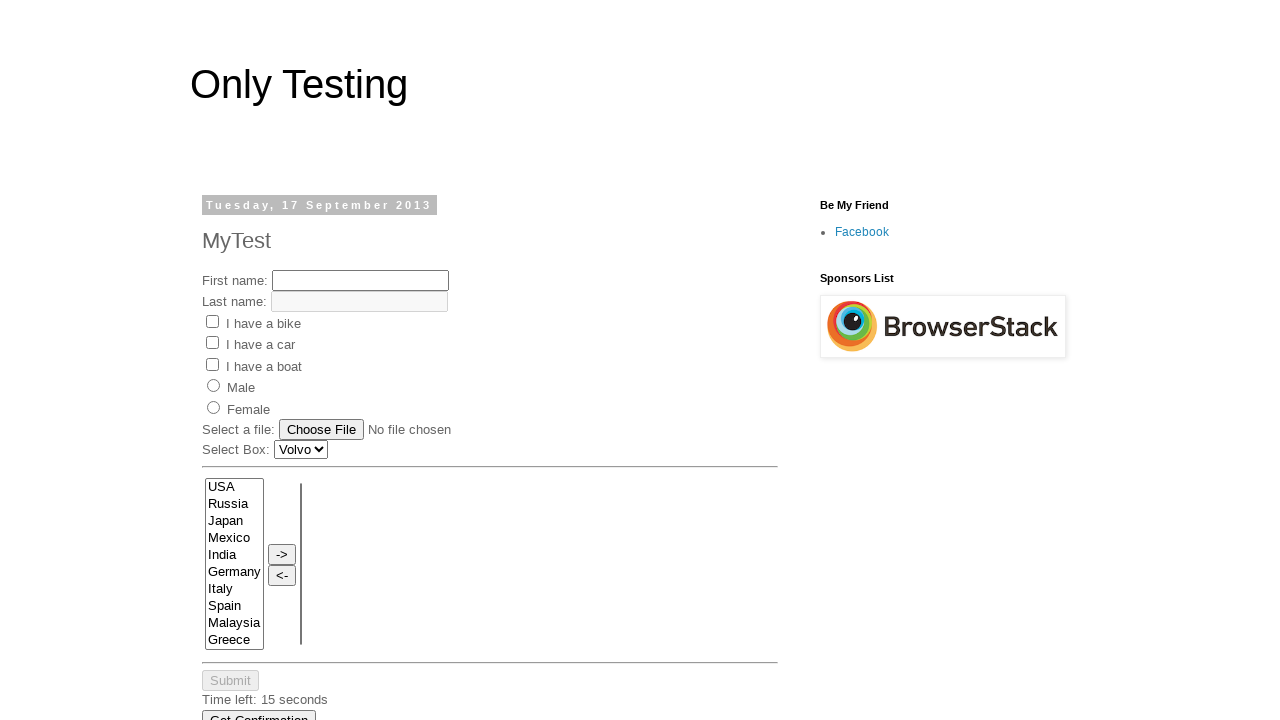

Verified cell at row 1, column 4 is visible
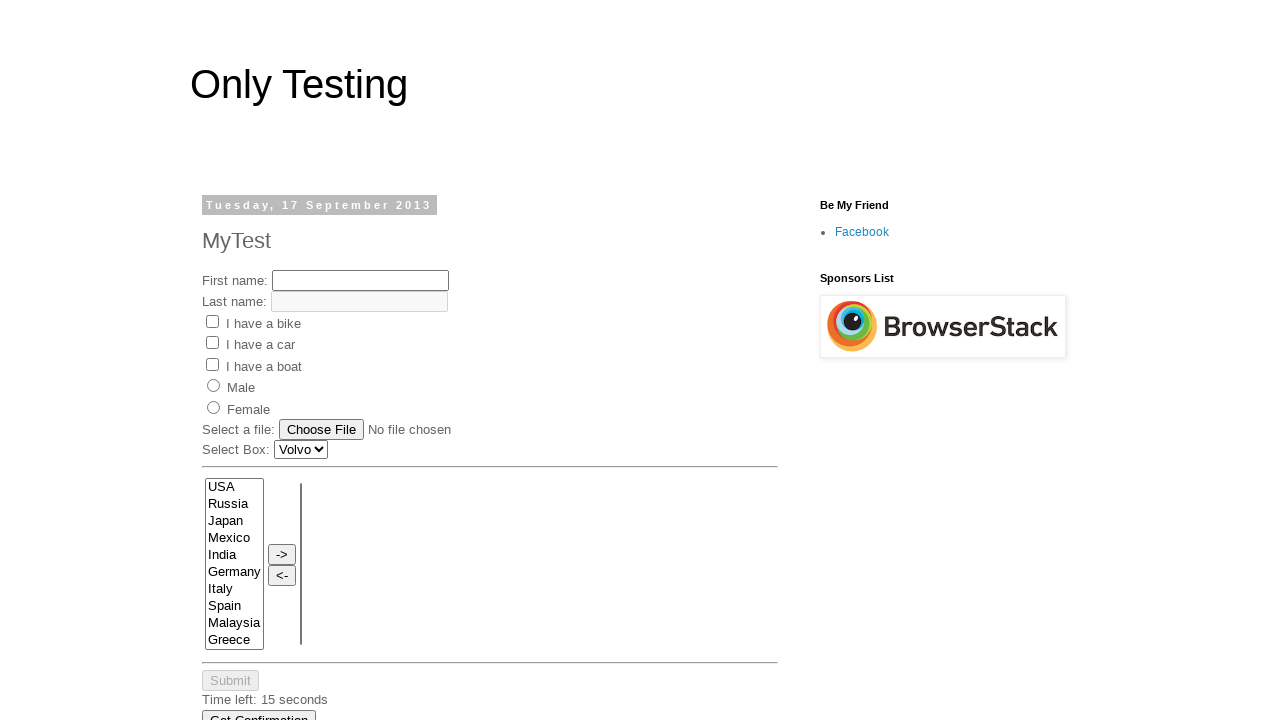

Located table cell at row 2, column 1
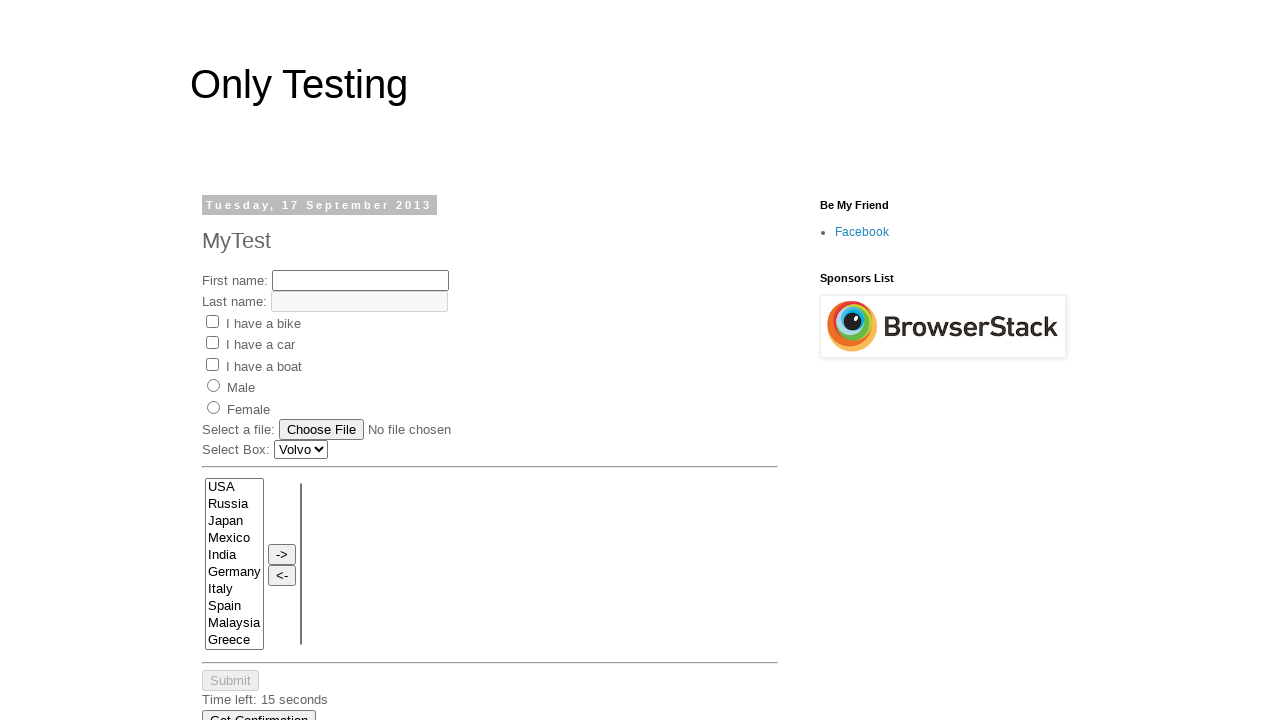

Verified cell at row 2, column 1 is visible
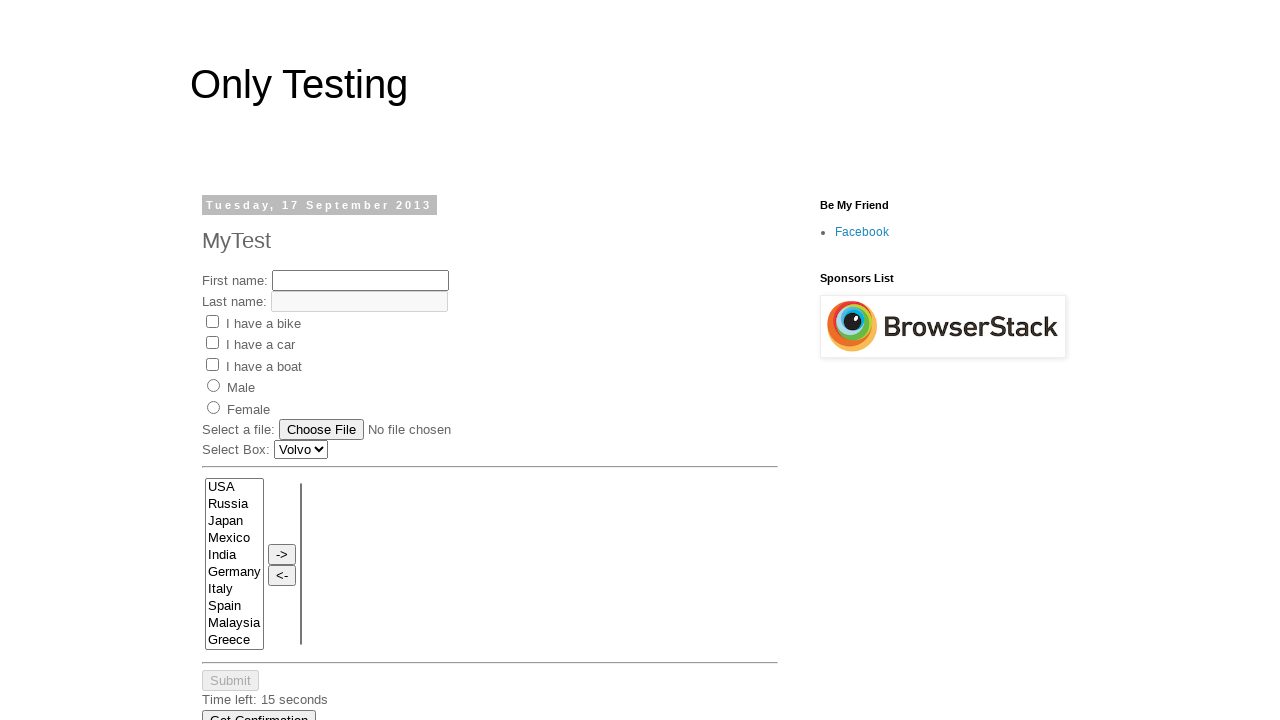

Located table cell at row 2, column 2
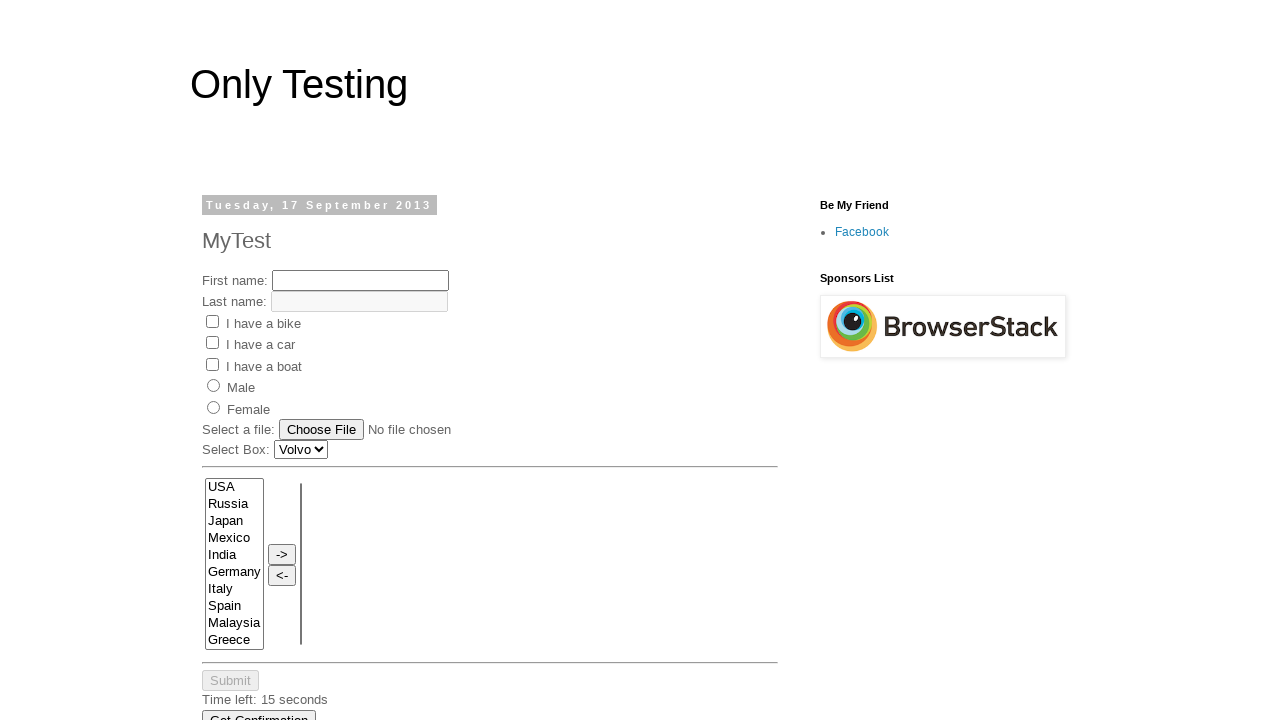

Verified cell at row 2, column 2 is visible
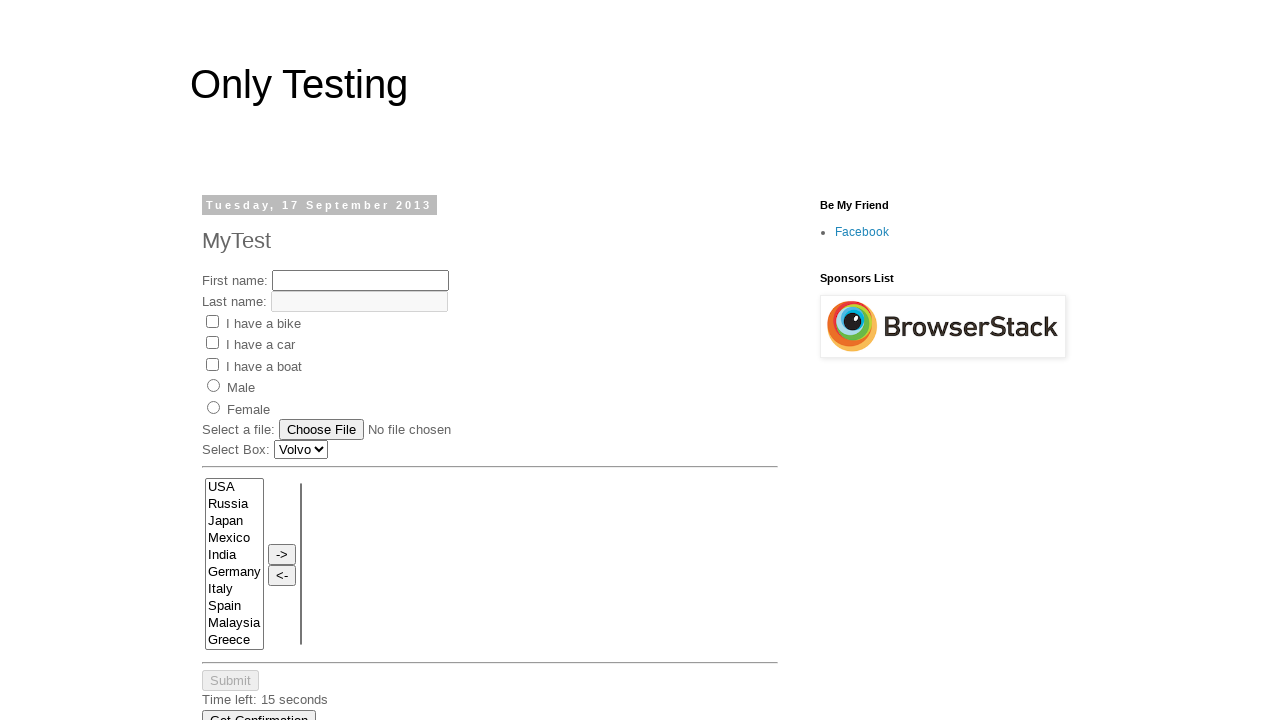

Located table cell at row 2, column 3
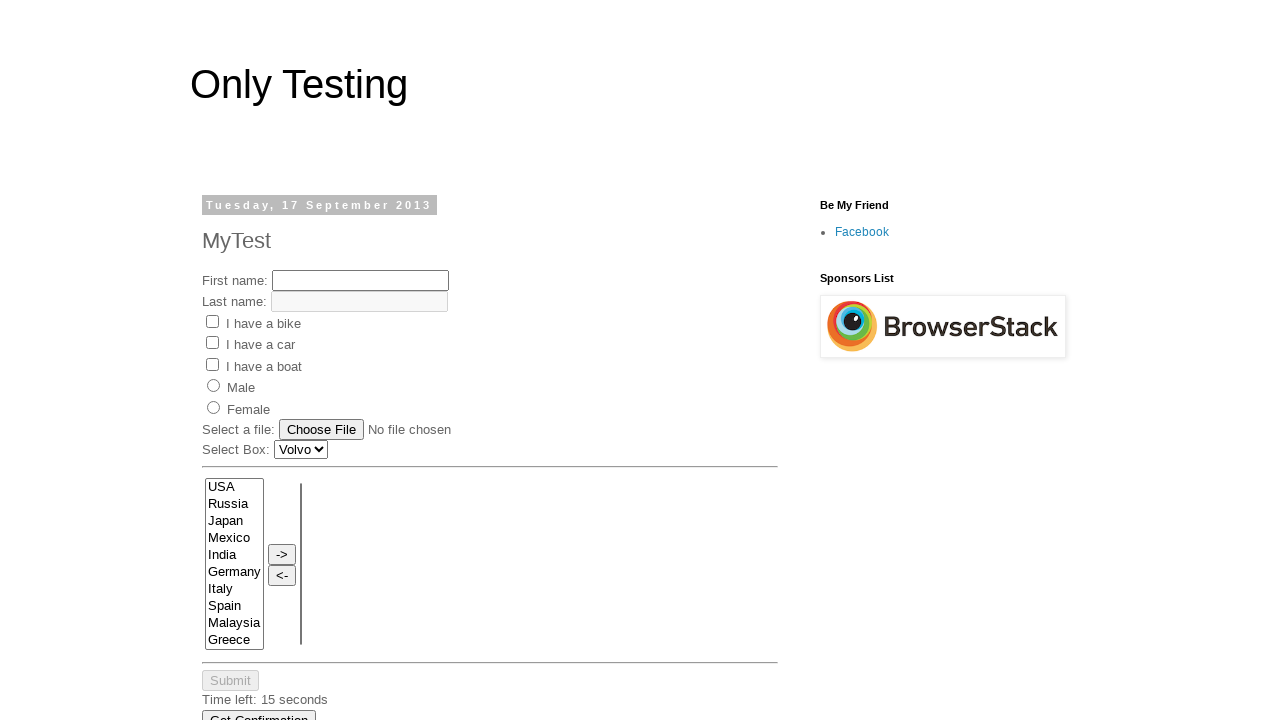

Verified cell at row 2, column 3 is visible
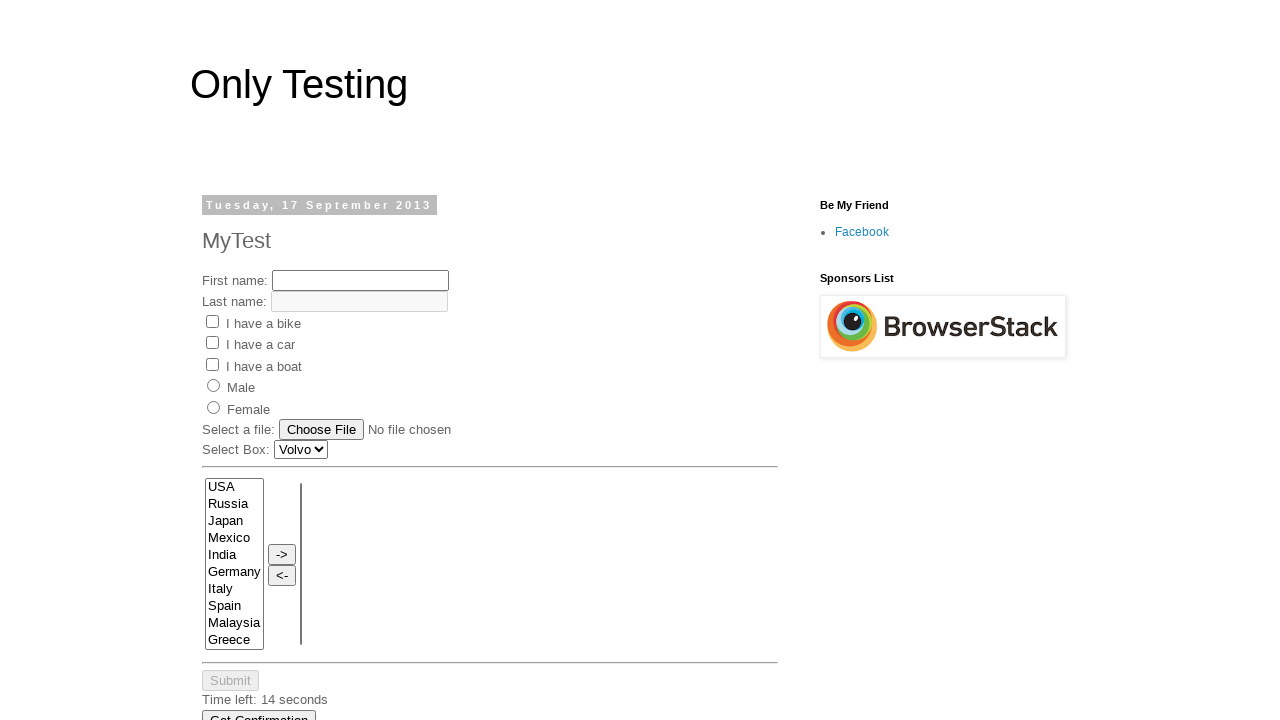

Located table cell at row 2, column 4
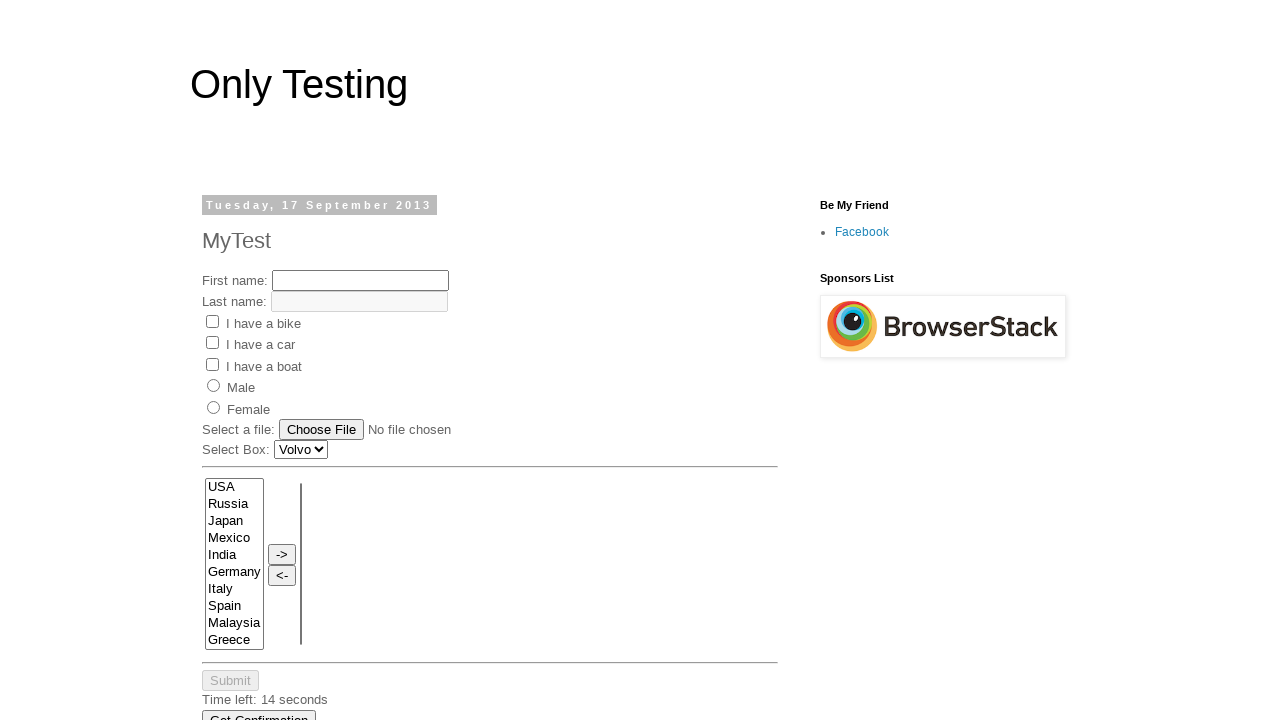

Verified cell at row 2, column 4 is visible
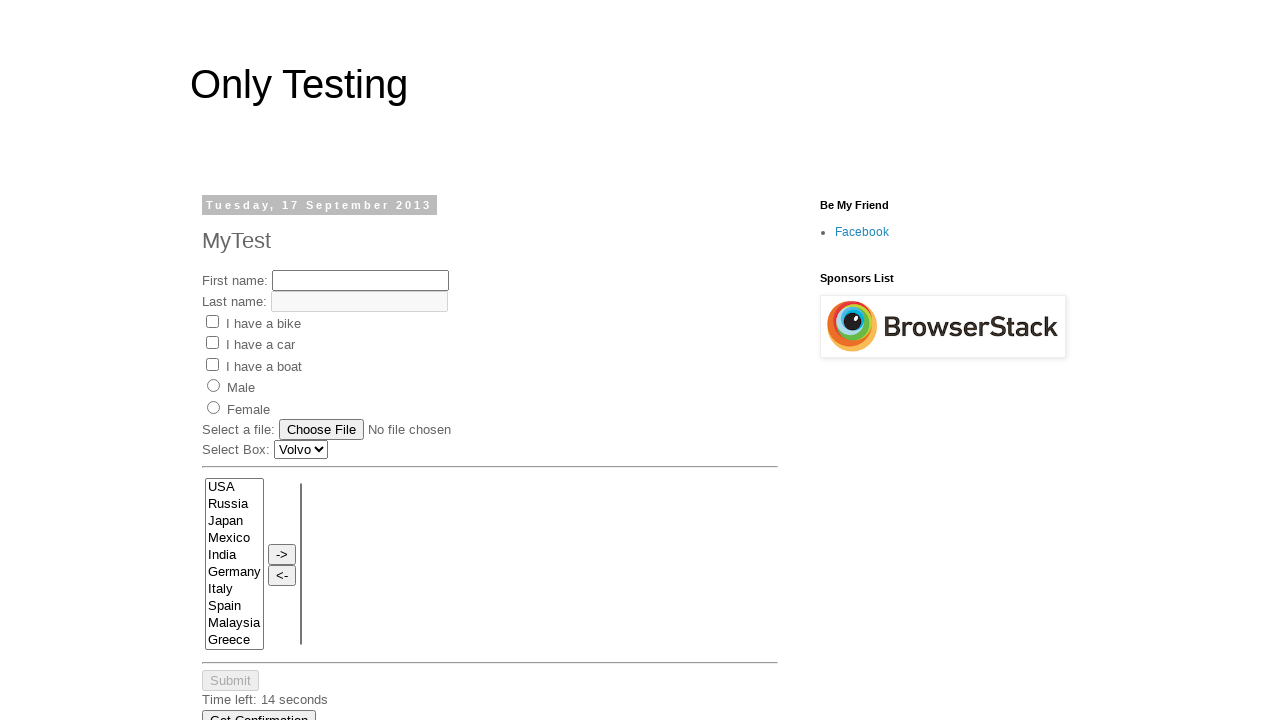

Located table cell at row 3, column 1
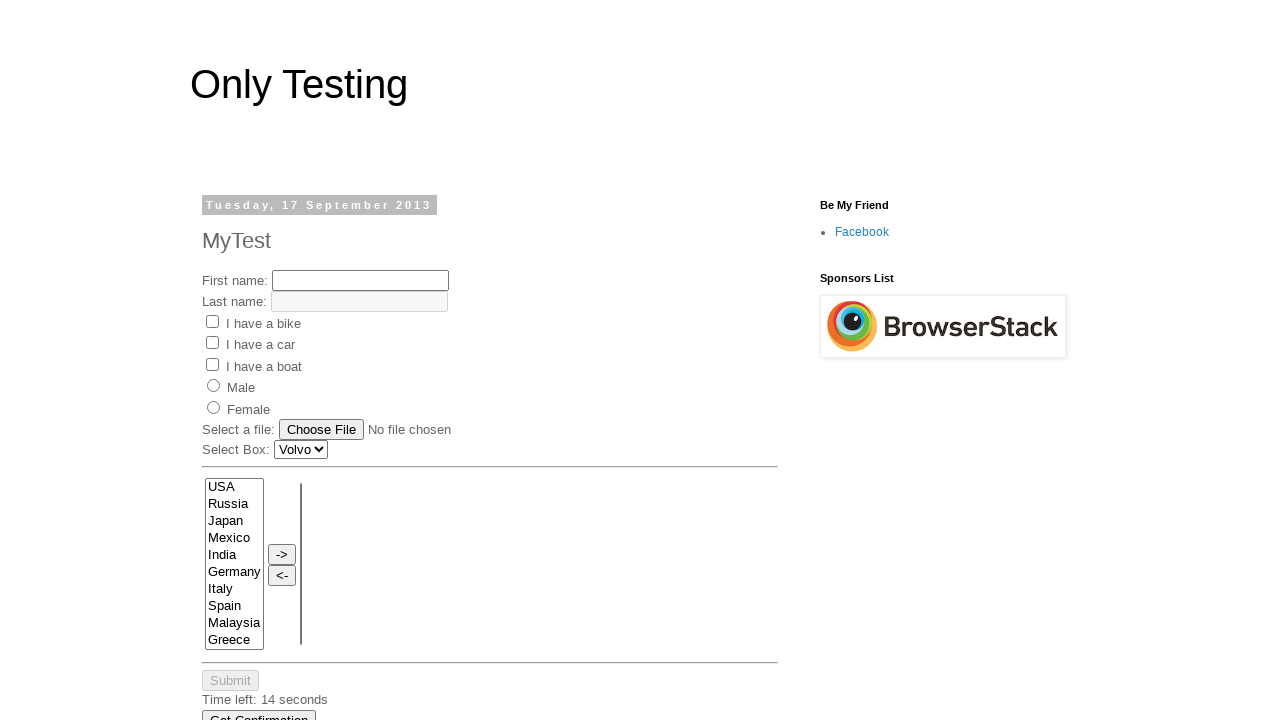

Verified cell at row 3, column 1 is visible
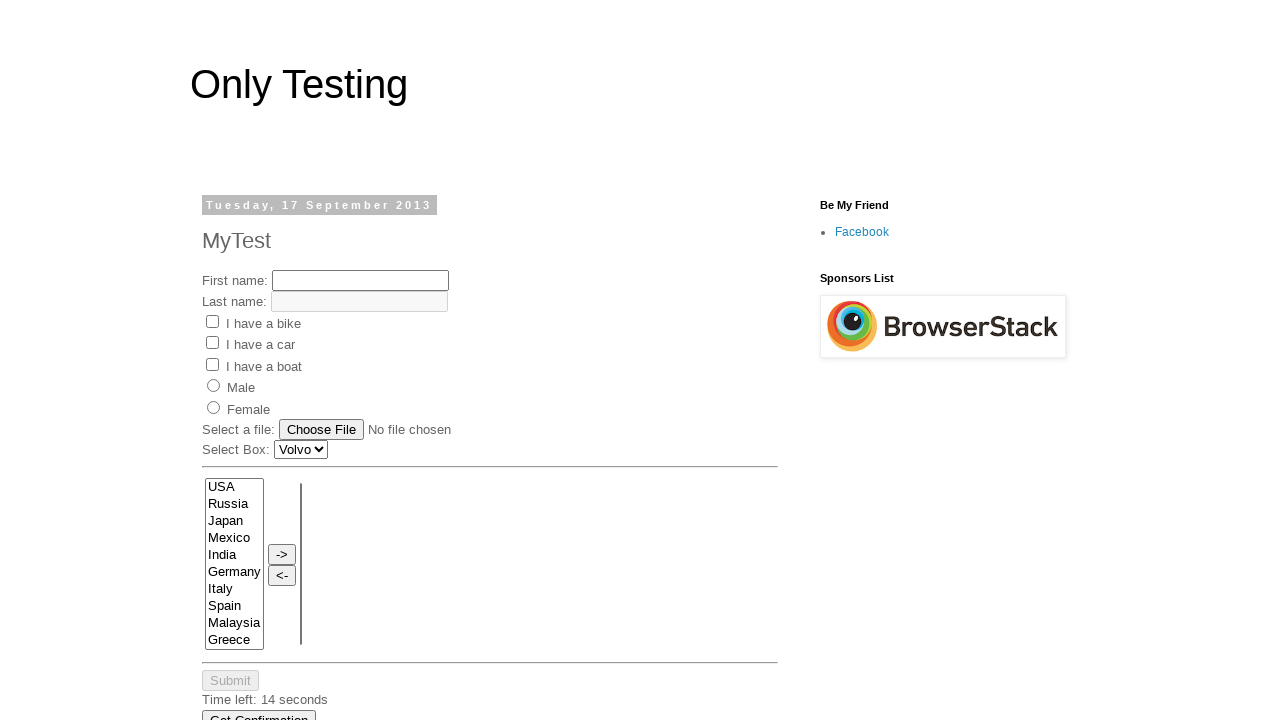

Located table cell at row 3, column 2
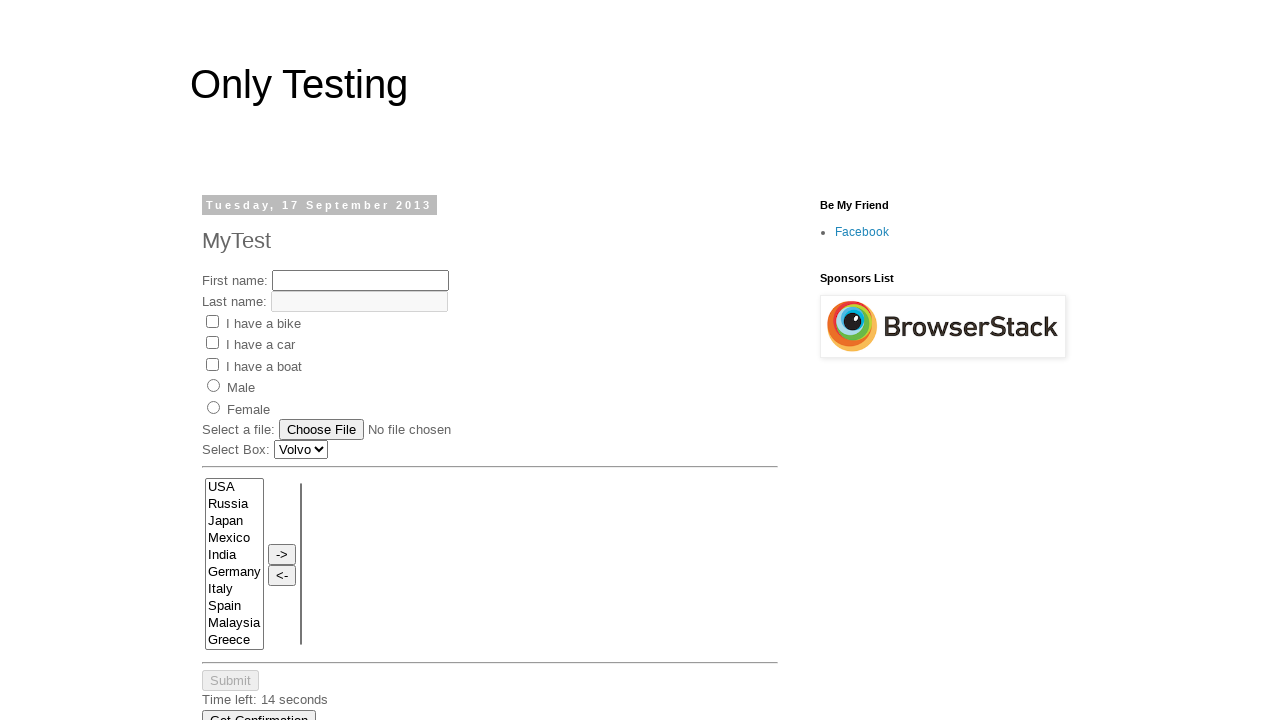

Verified cell at row 3, column 2 is visible
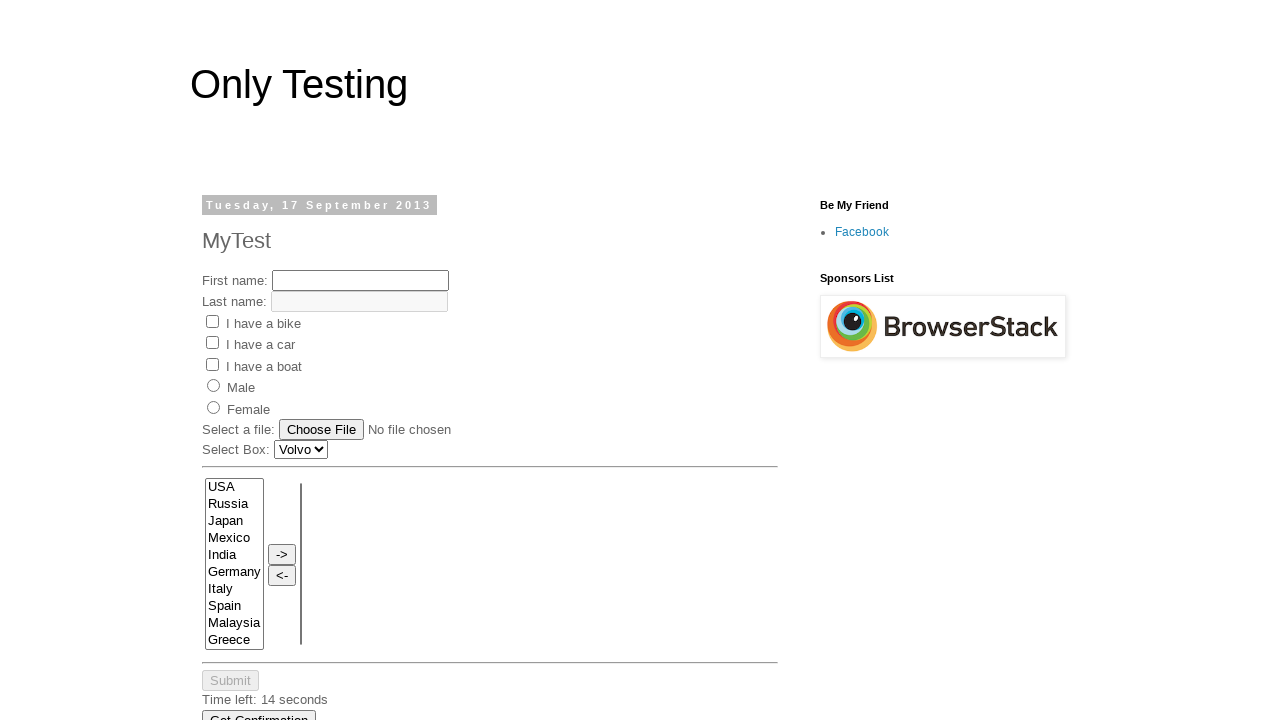

Located table cell at row 3, column 3
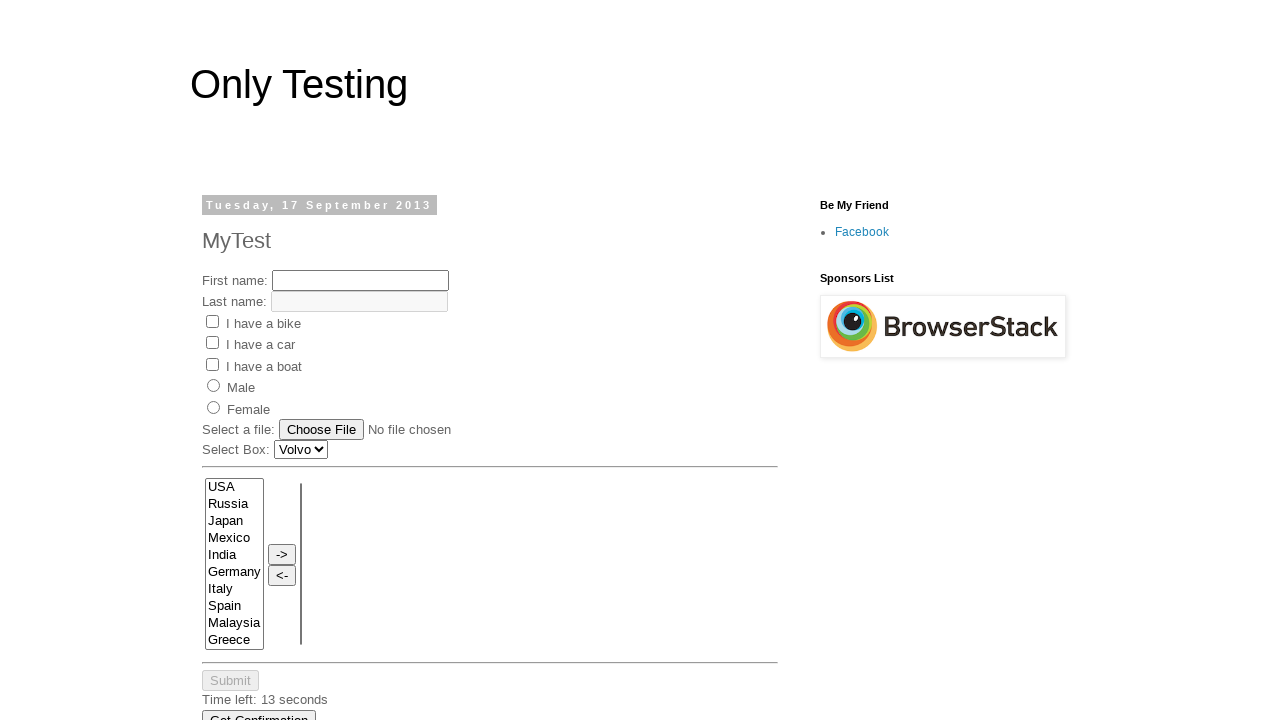

Verified cell at row 3, column 3 is visible
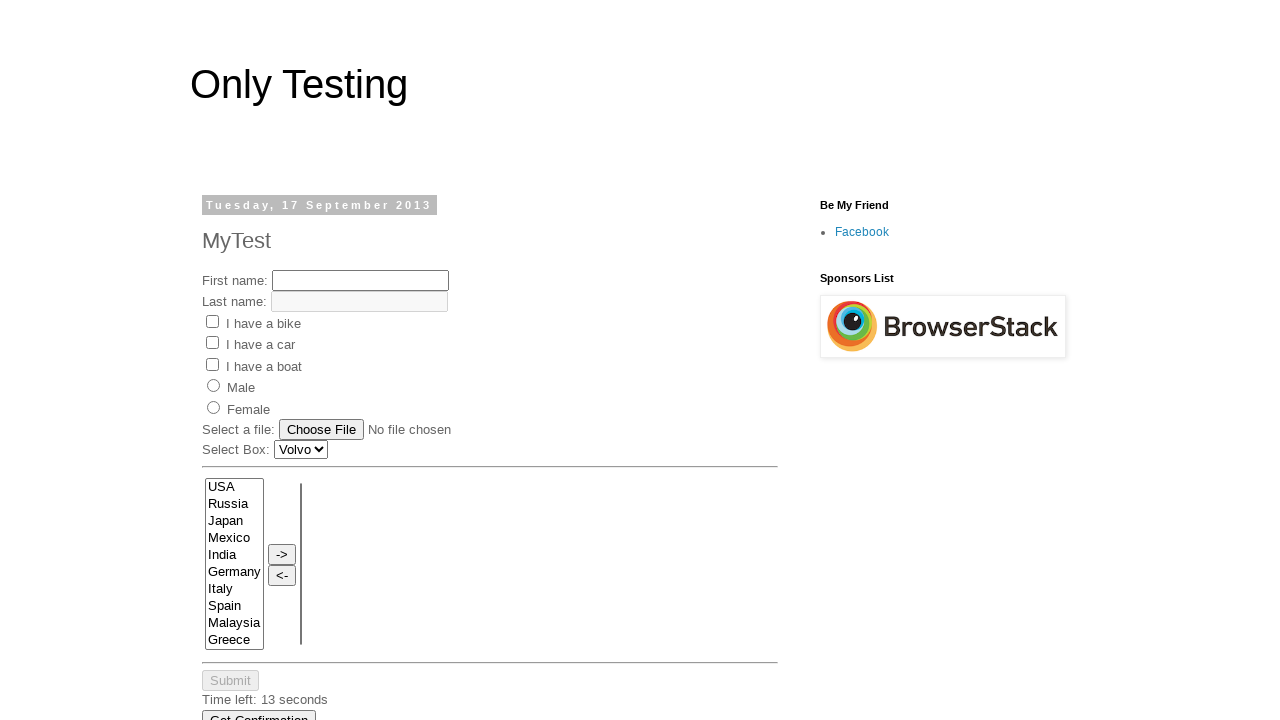

Located table cell at row 3, column 4
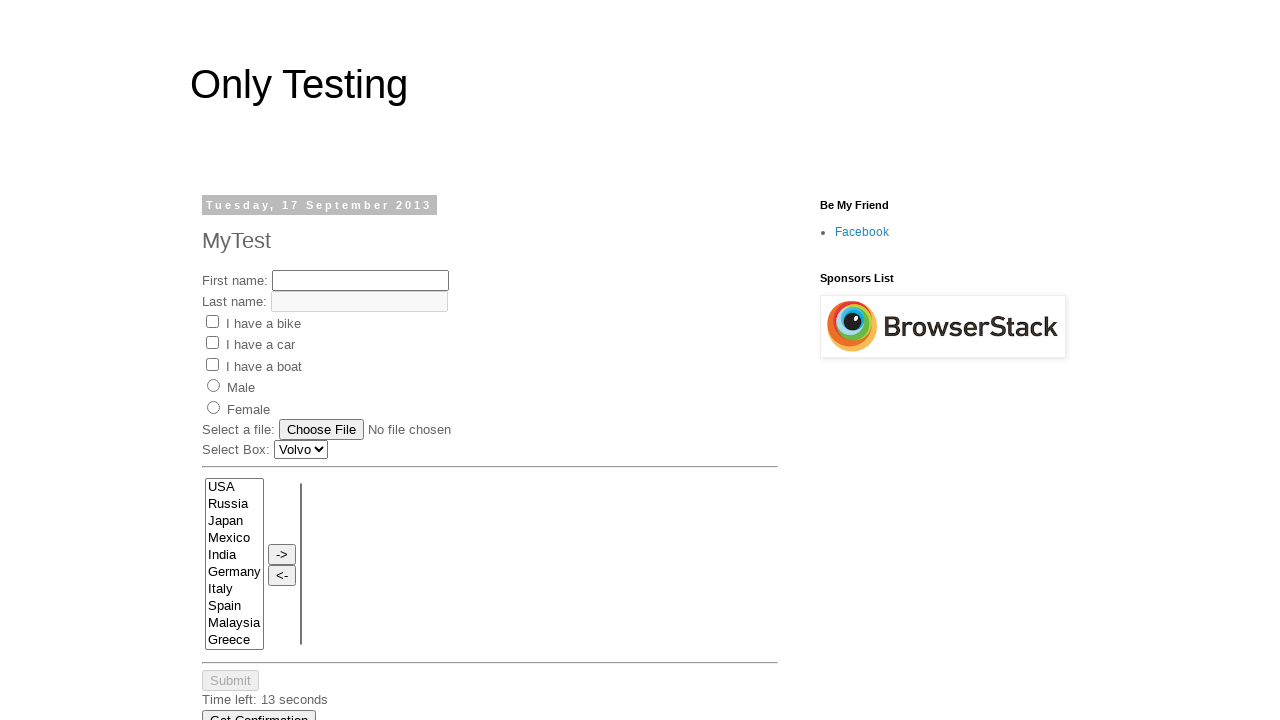

Verified cell at row 3, column 4 is visible
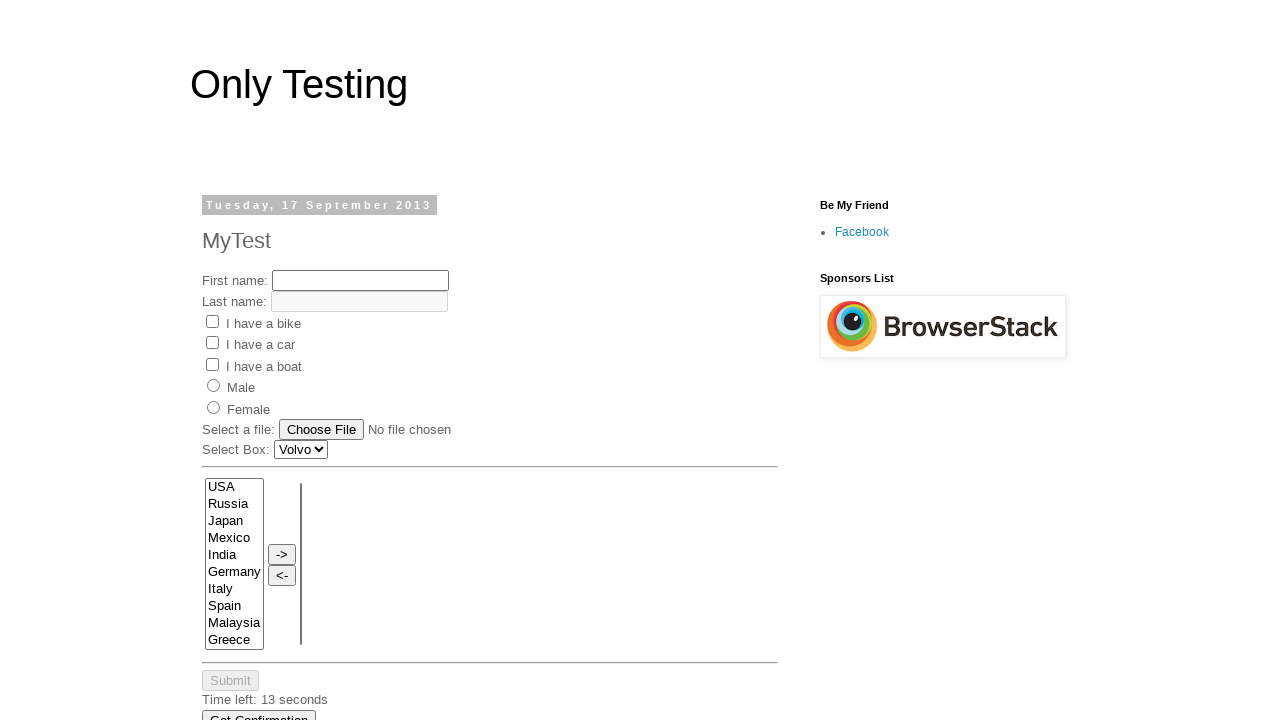

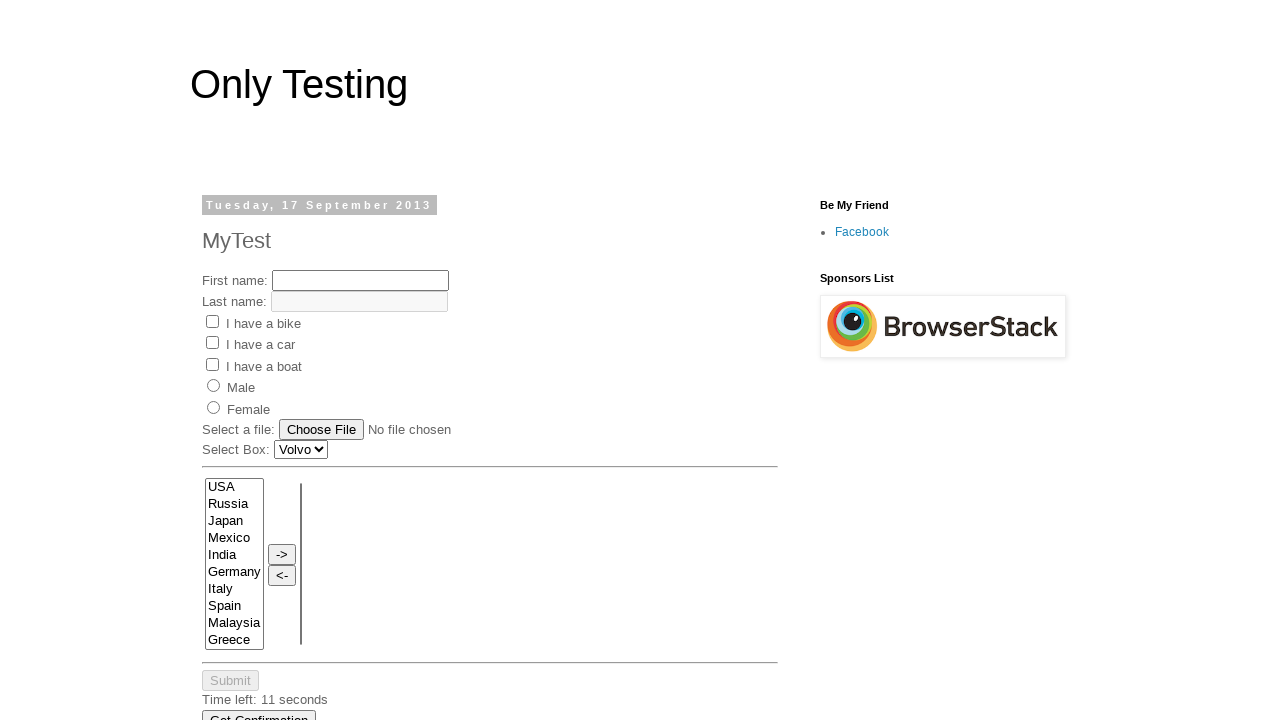